Tests right-click functionality on a button element using context click action

Starting URL: https://demoqa.com/buttons

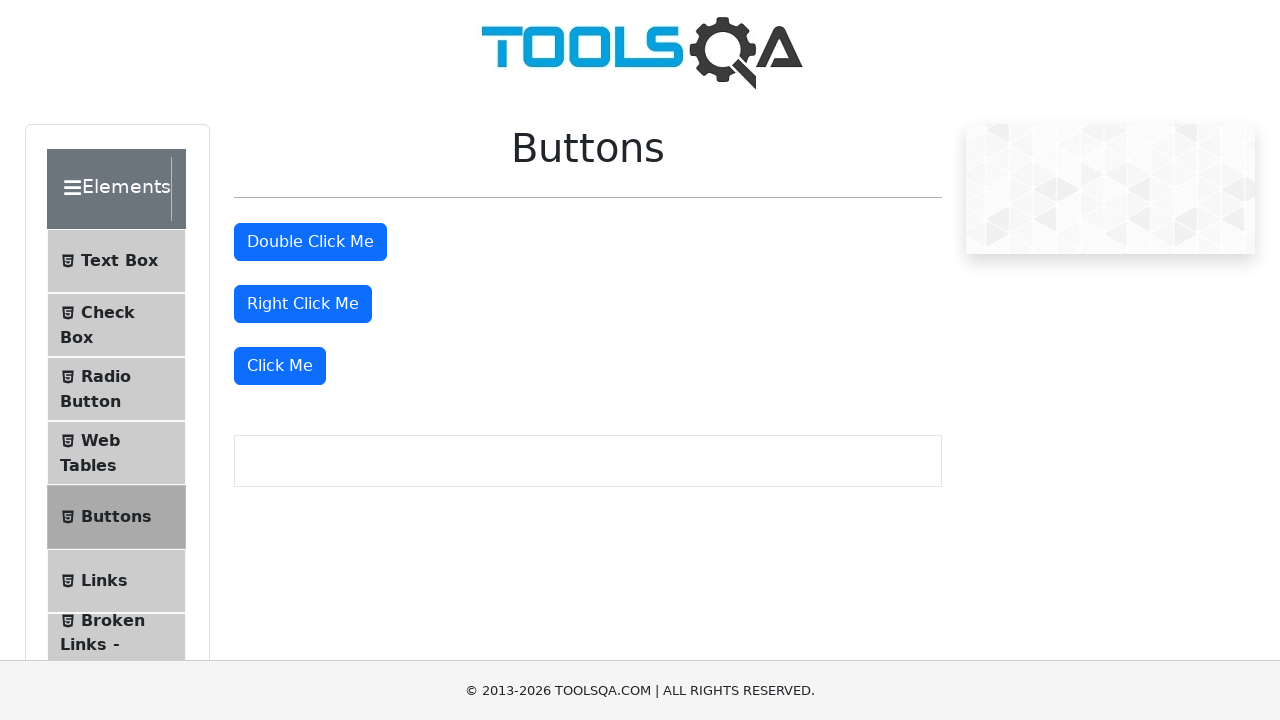

Located the right-click button element
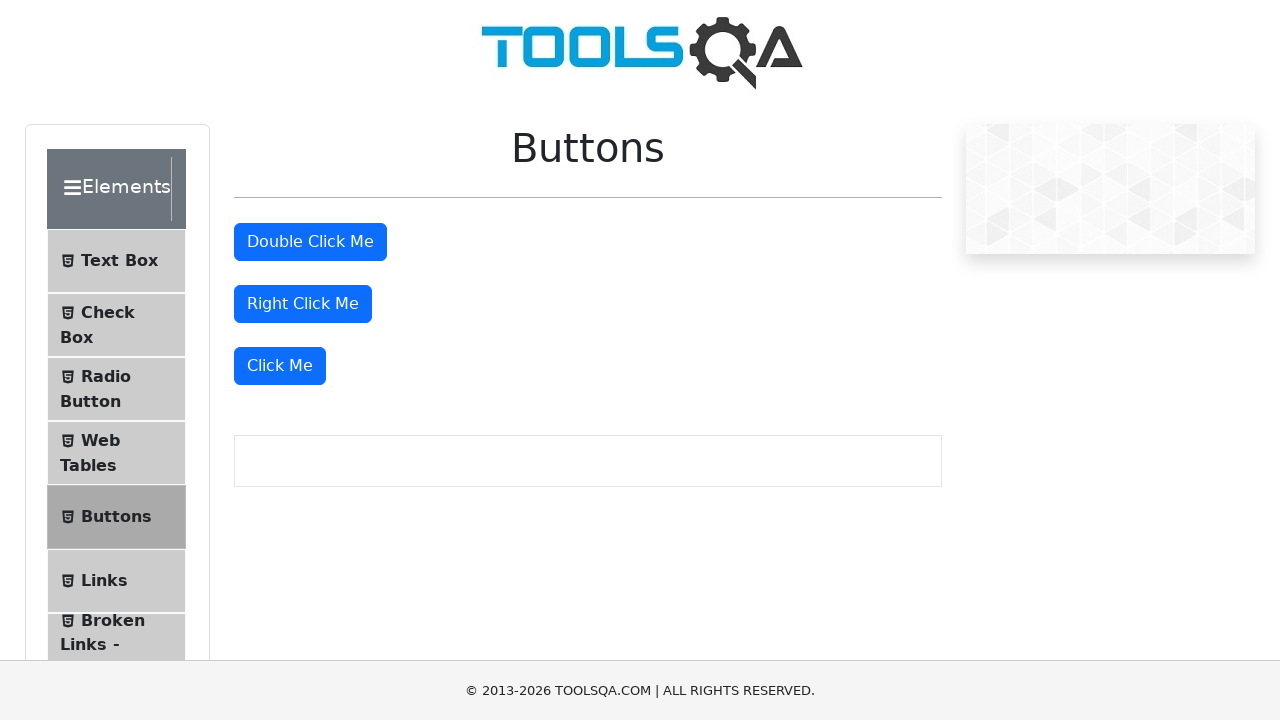

Performed right-click action on the button at (303, 304) on #rightClickBtn
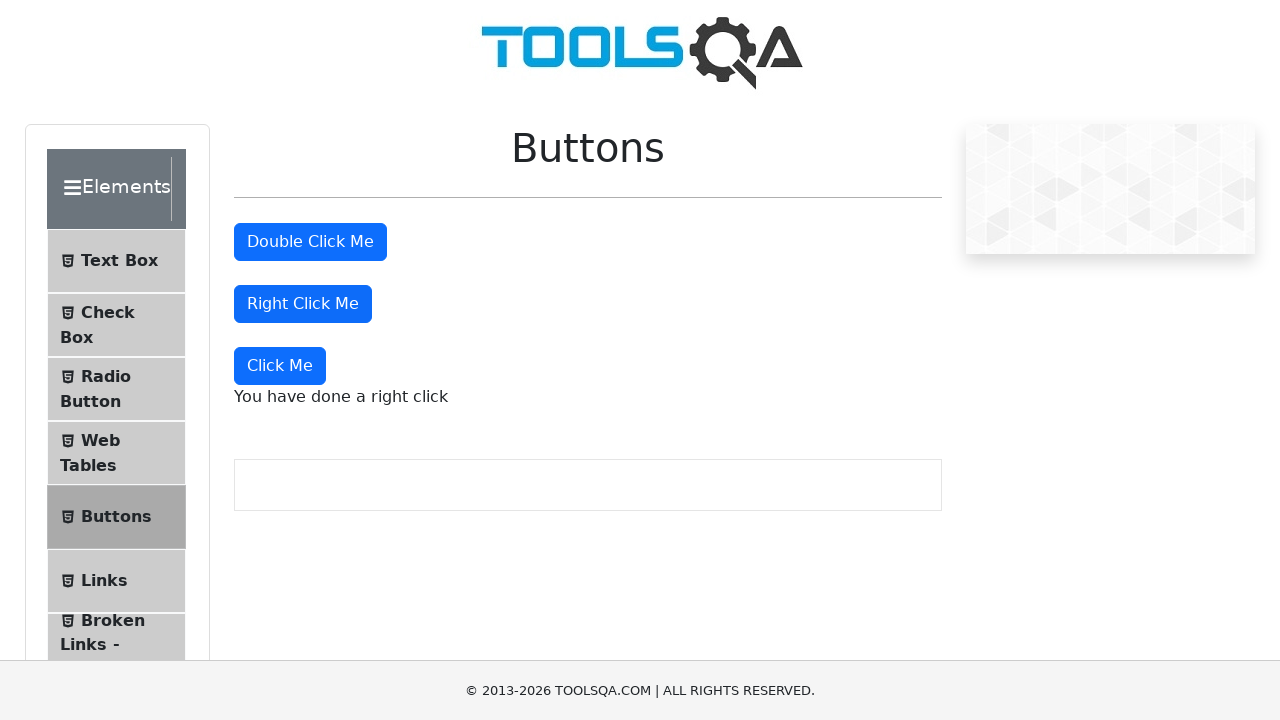

Waited 2 seconds for right-click context menu to appear
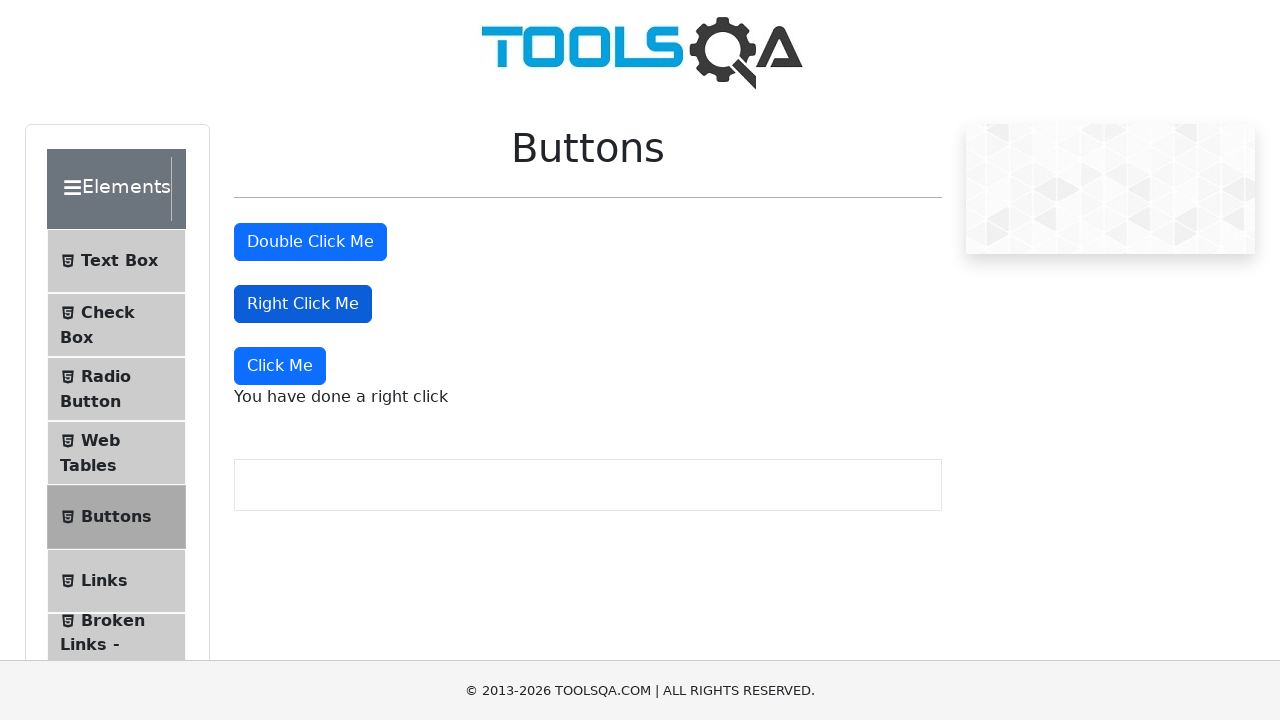

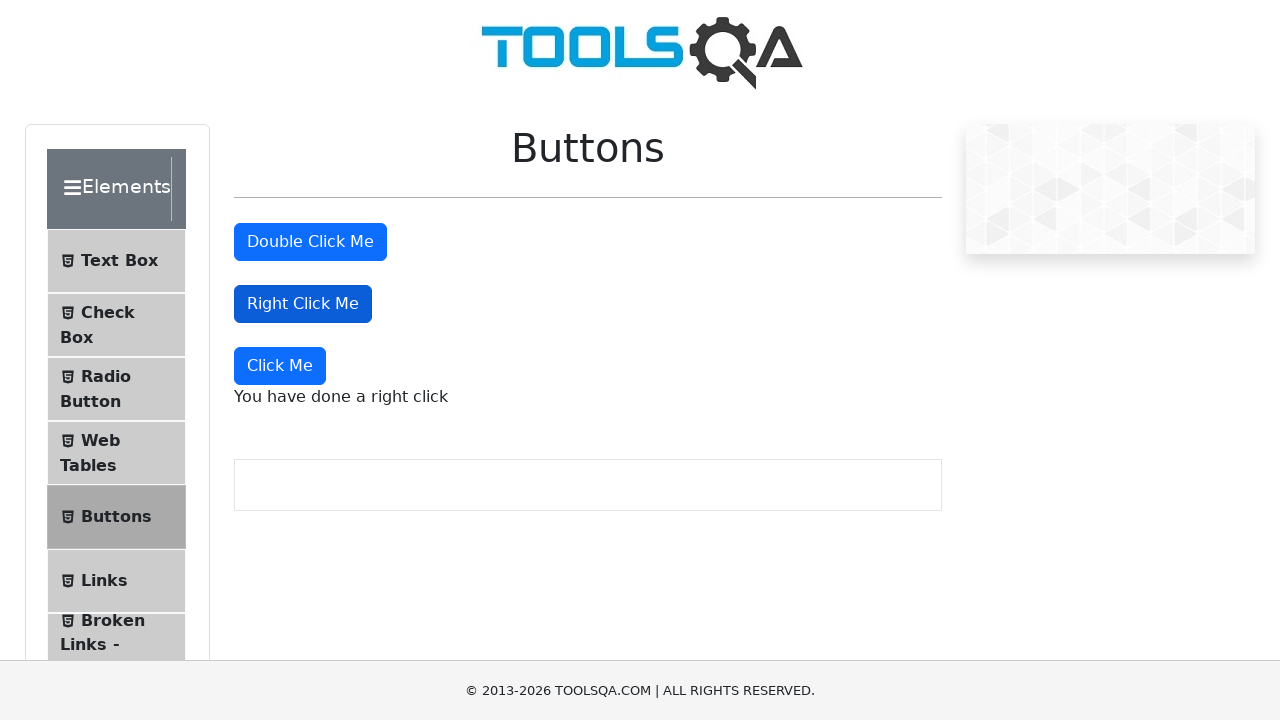